Tests multiple window/tab handling by clicking a link that opens a new window, capturing all window handles, and switching back to the original window.

Starting URL: https://the-internet.herokuapp.com/windows

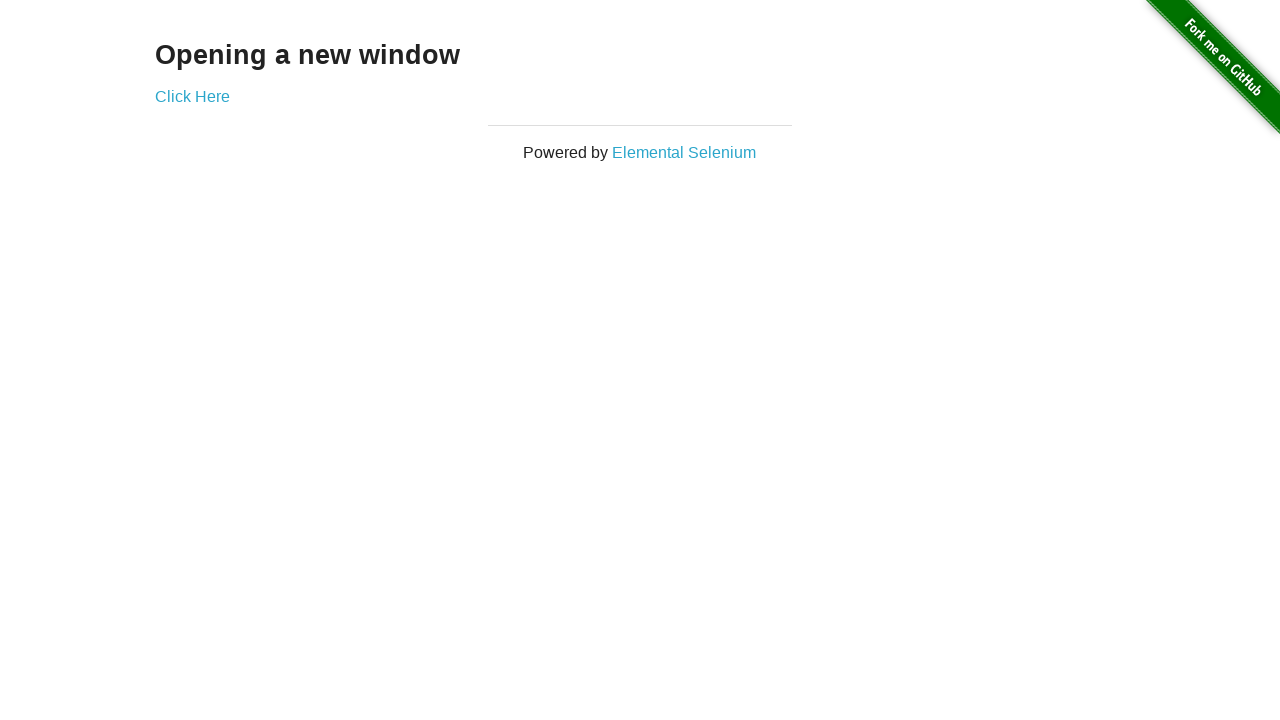

Stored reference to original page
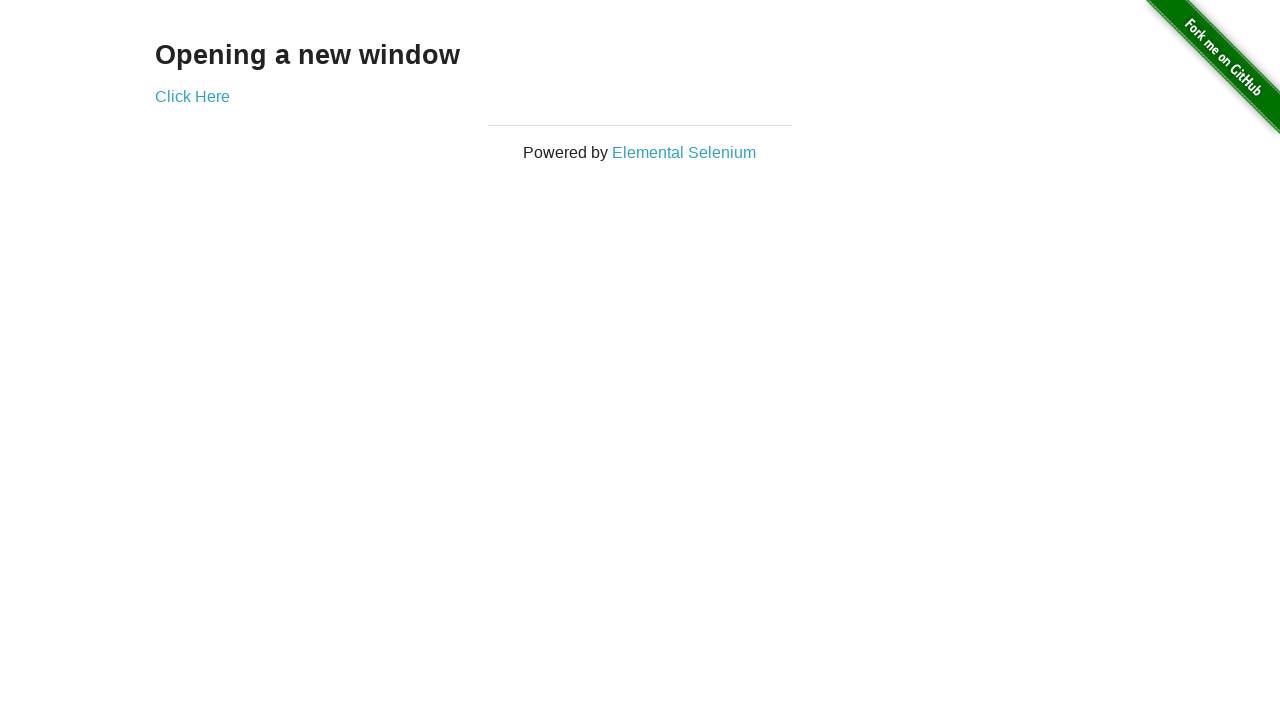

Clicked 'Click Here' link which opened a new window/tab at (192, 96) on text=Click Here
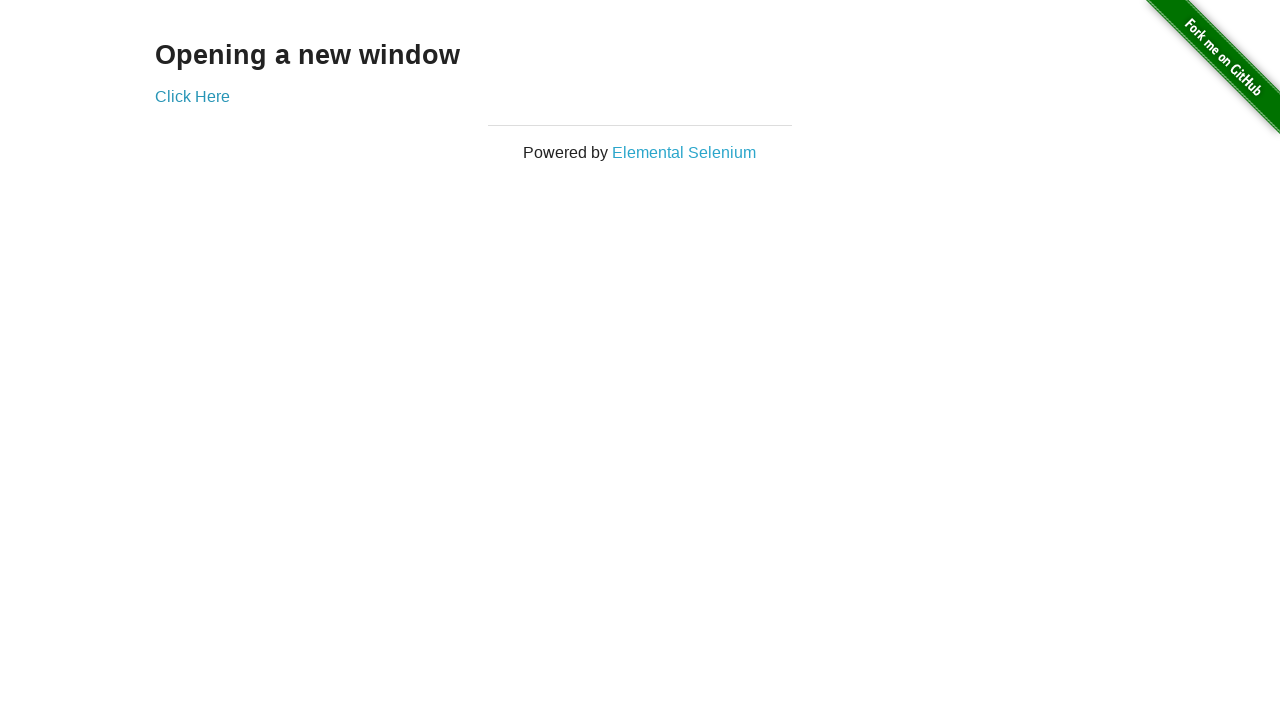

Captured the newly opened page object
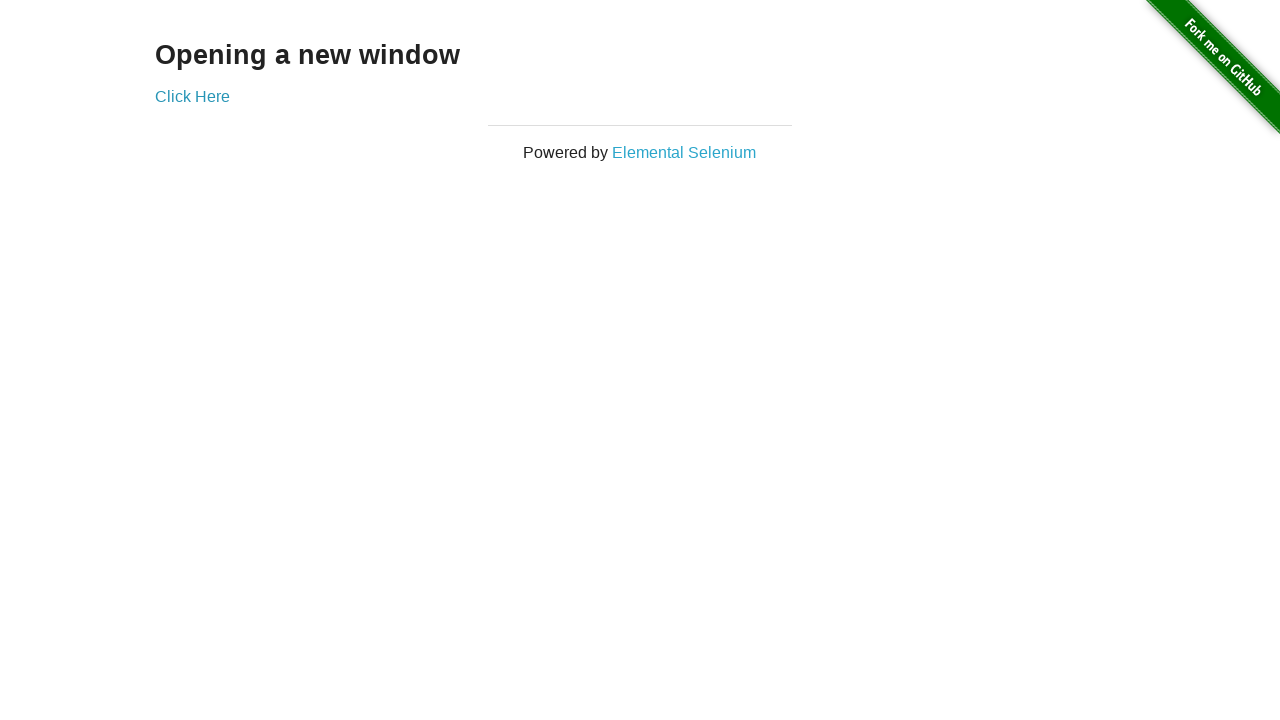

New page finished loading
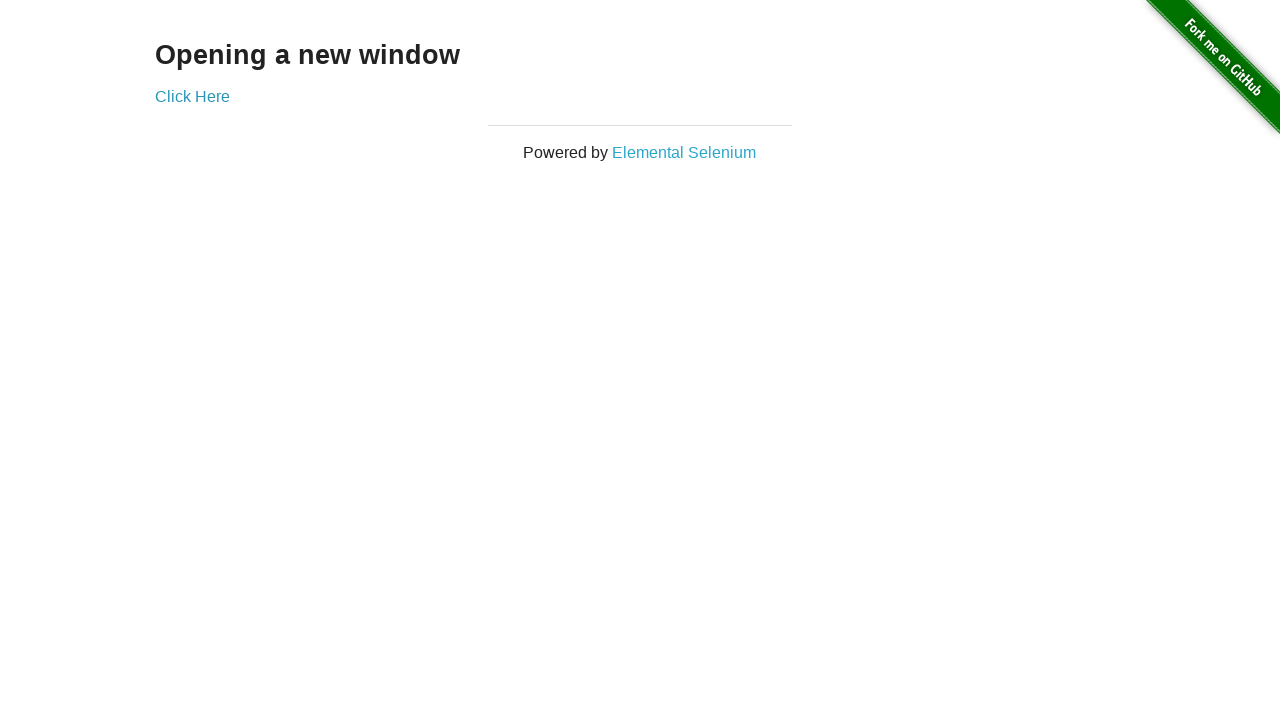

Retrieved all pages in context - total pages: 2
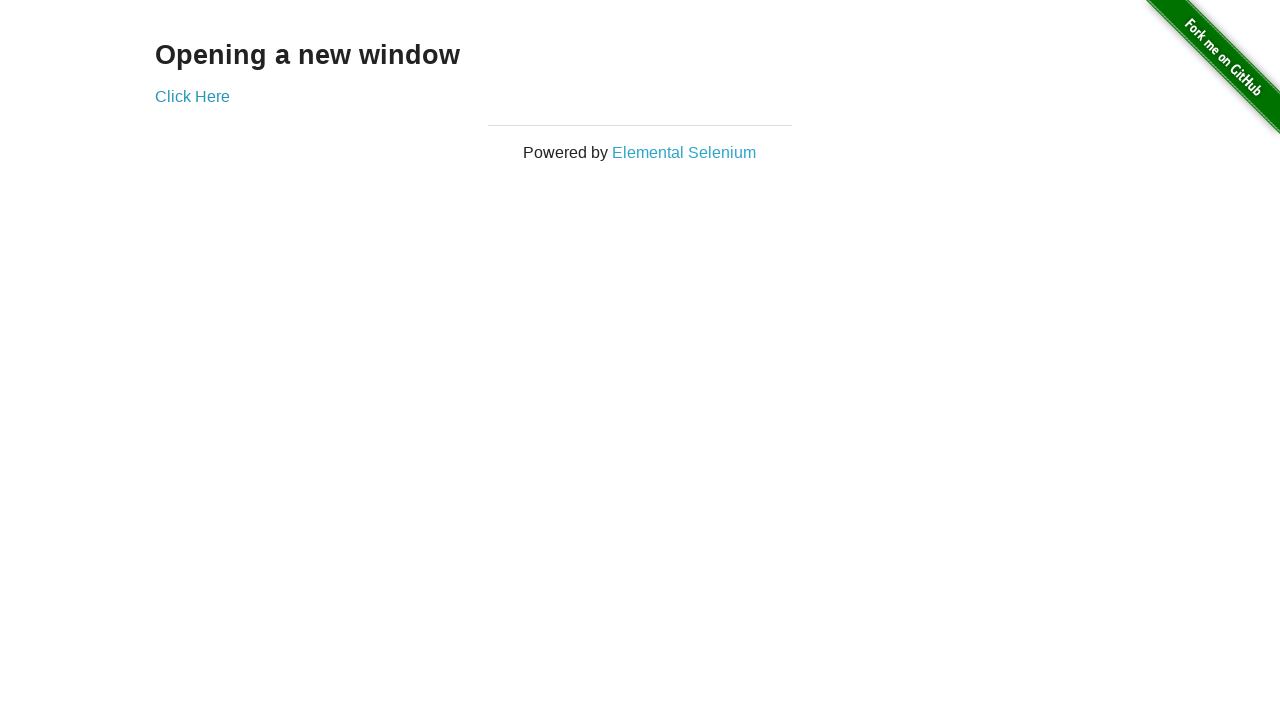

Switched back to original page by bringing it to front
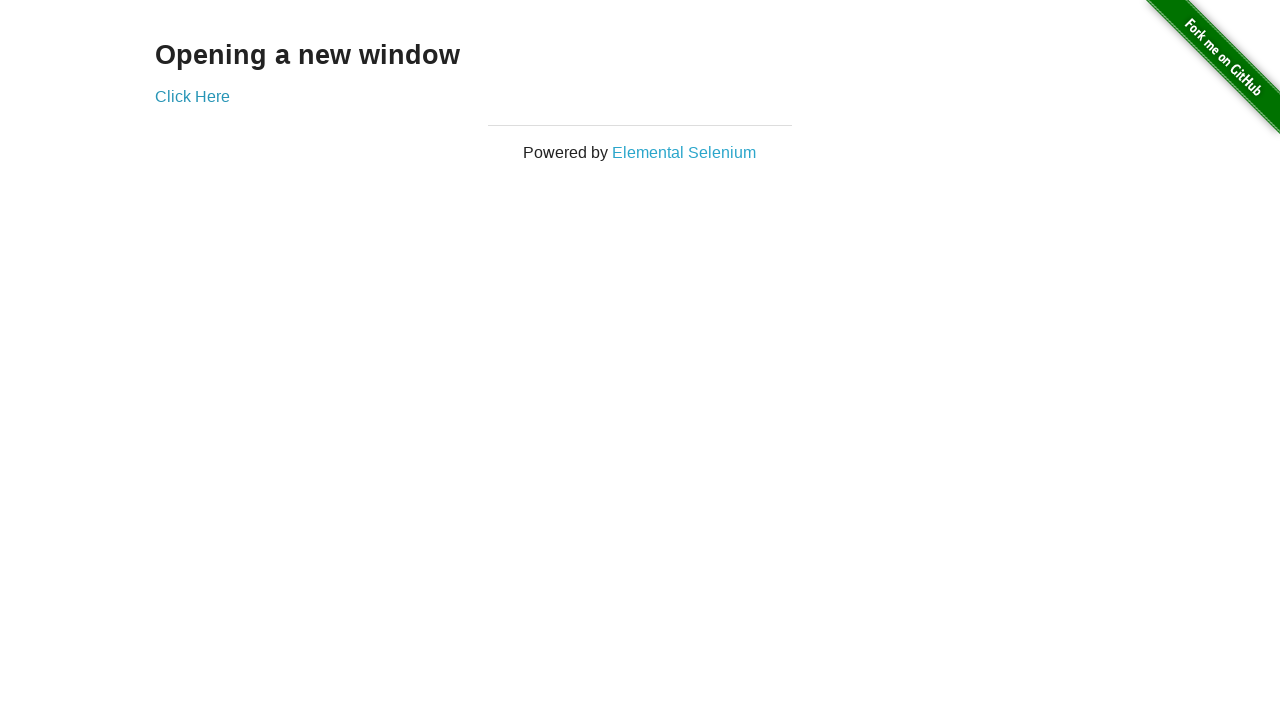

Verified original page loaded with 'Click Here' link visible
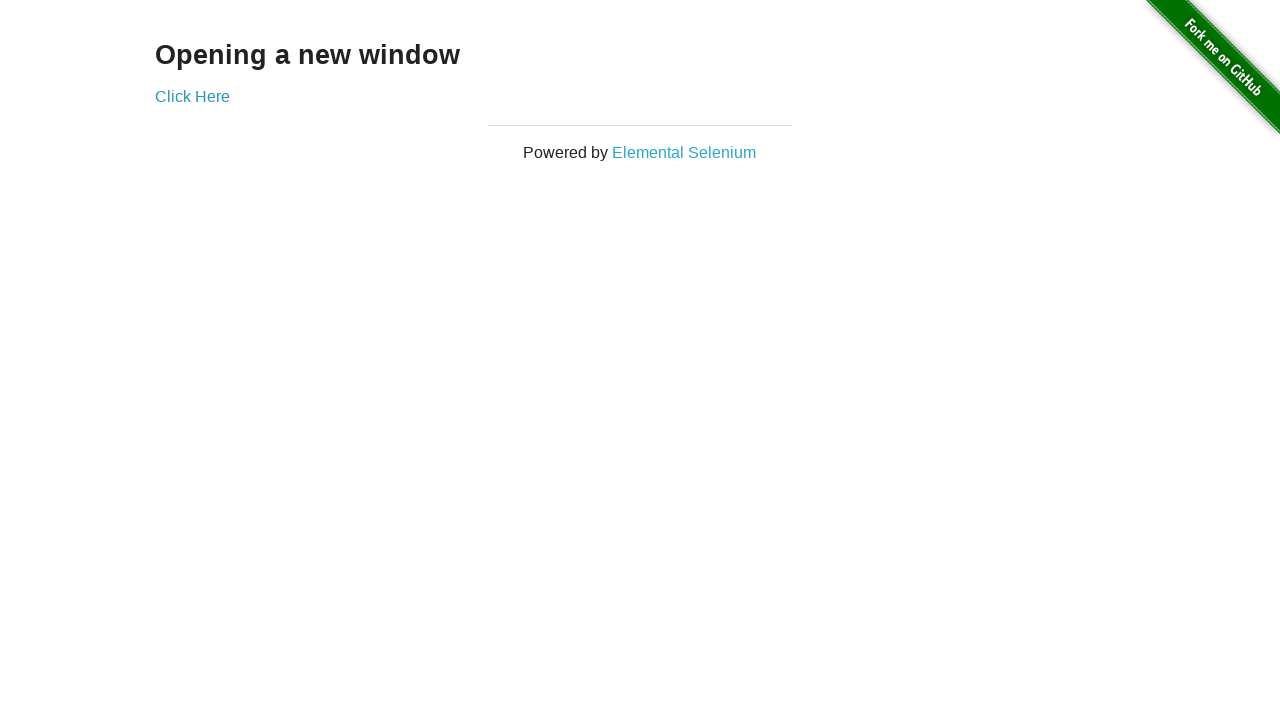

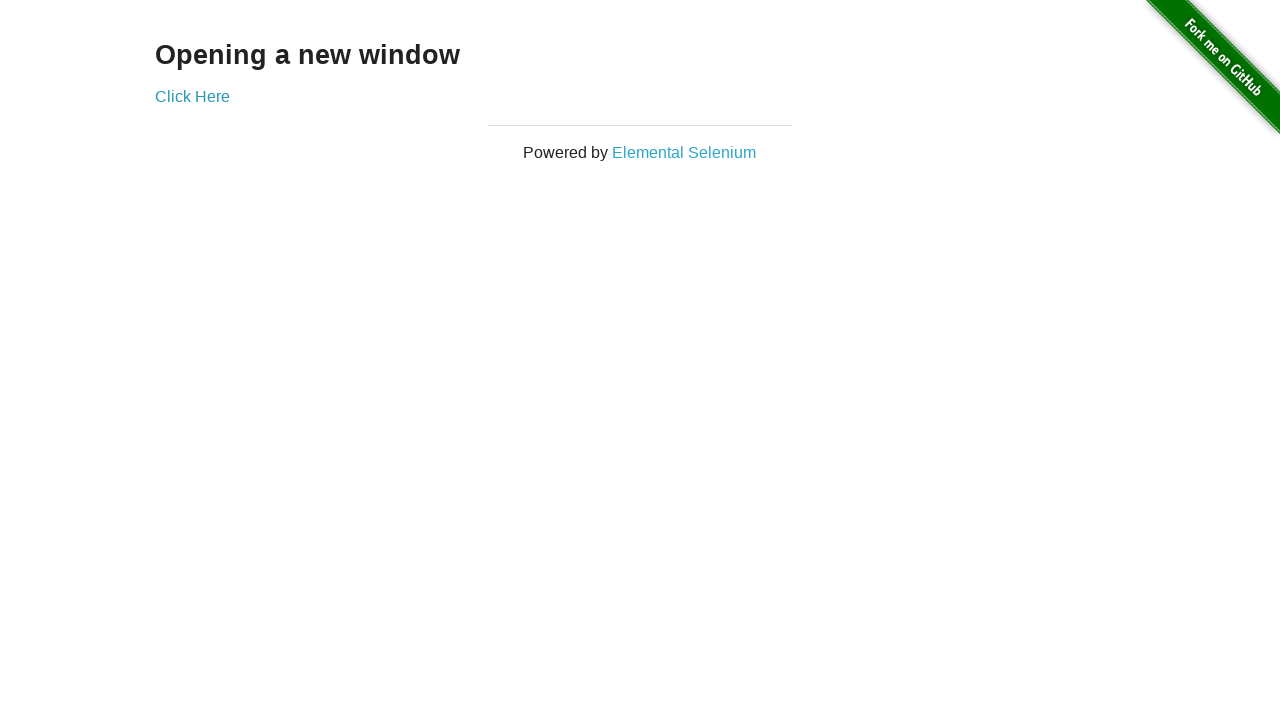